Navigates to Salesforce login page and maximizes the browser window to verify the page loads successfully

Starting URL: https://login.salesforce.com

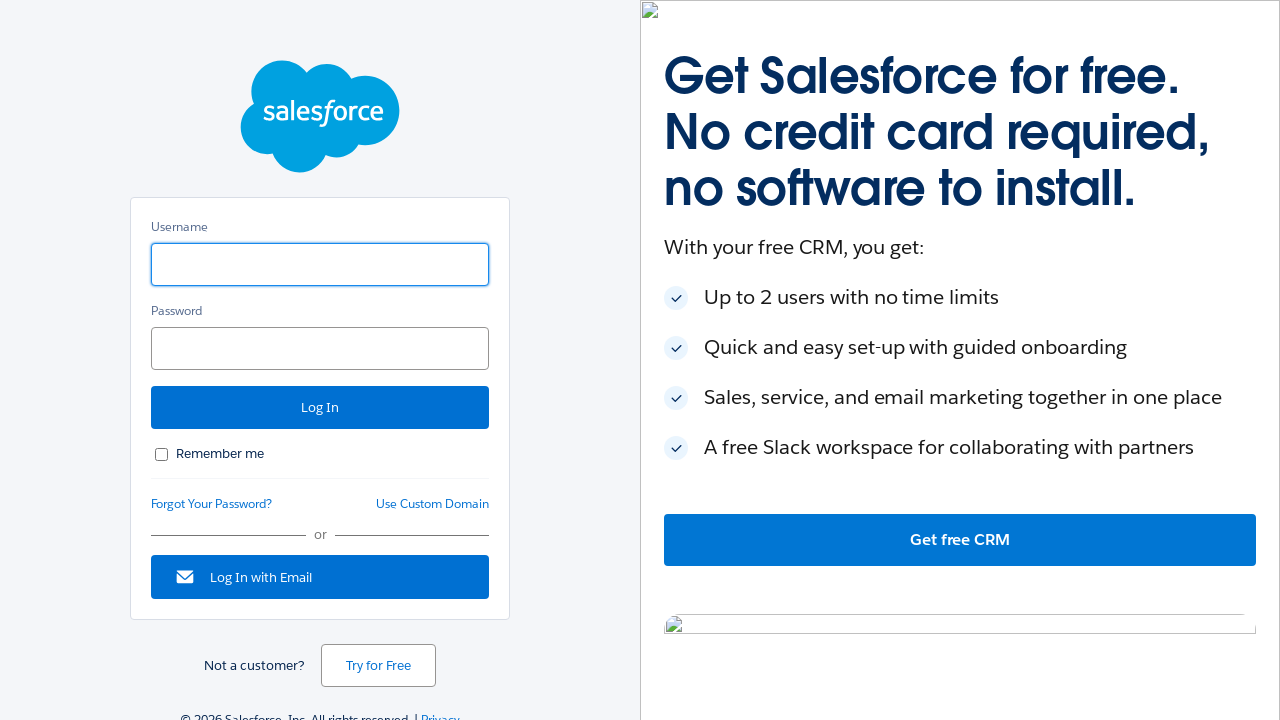

Set viewport size to 1920x1080 to maximize browser window
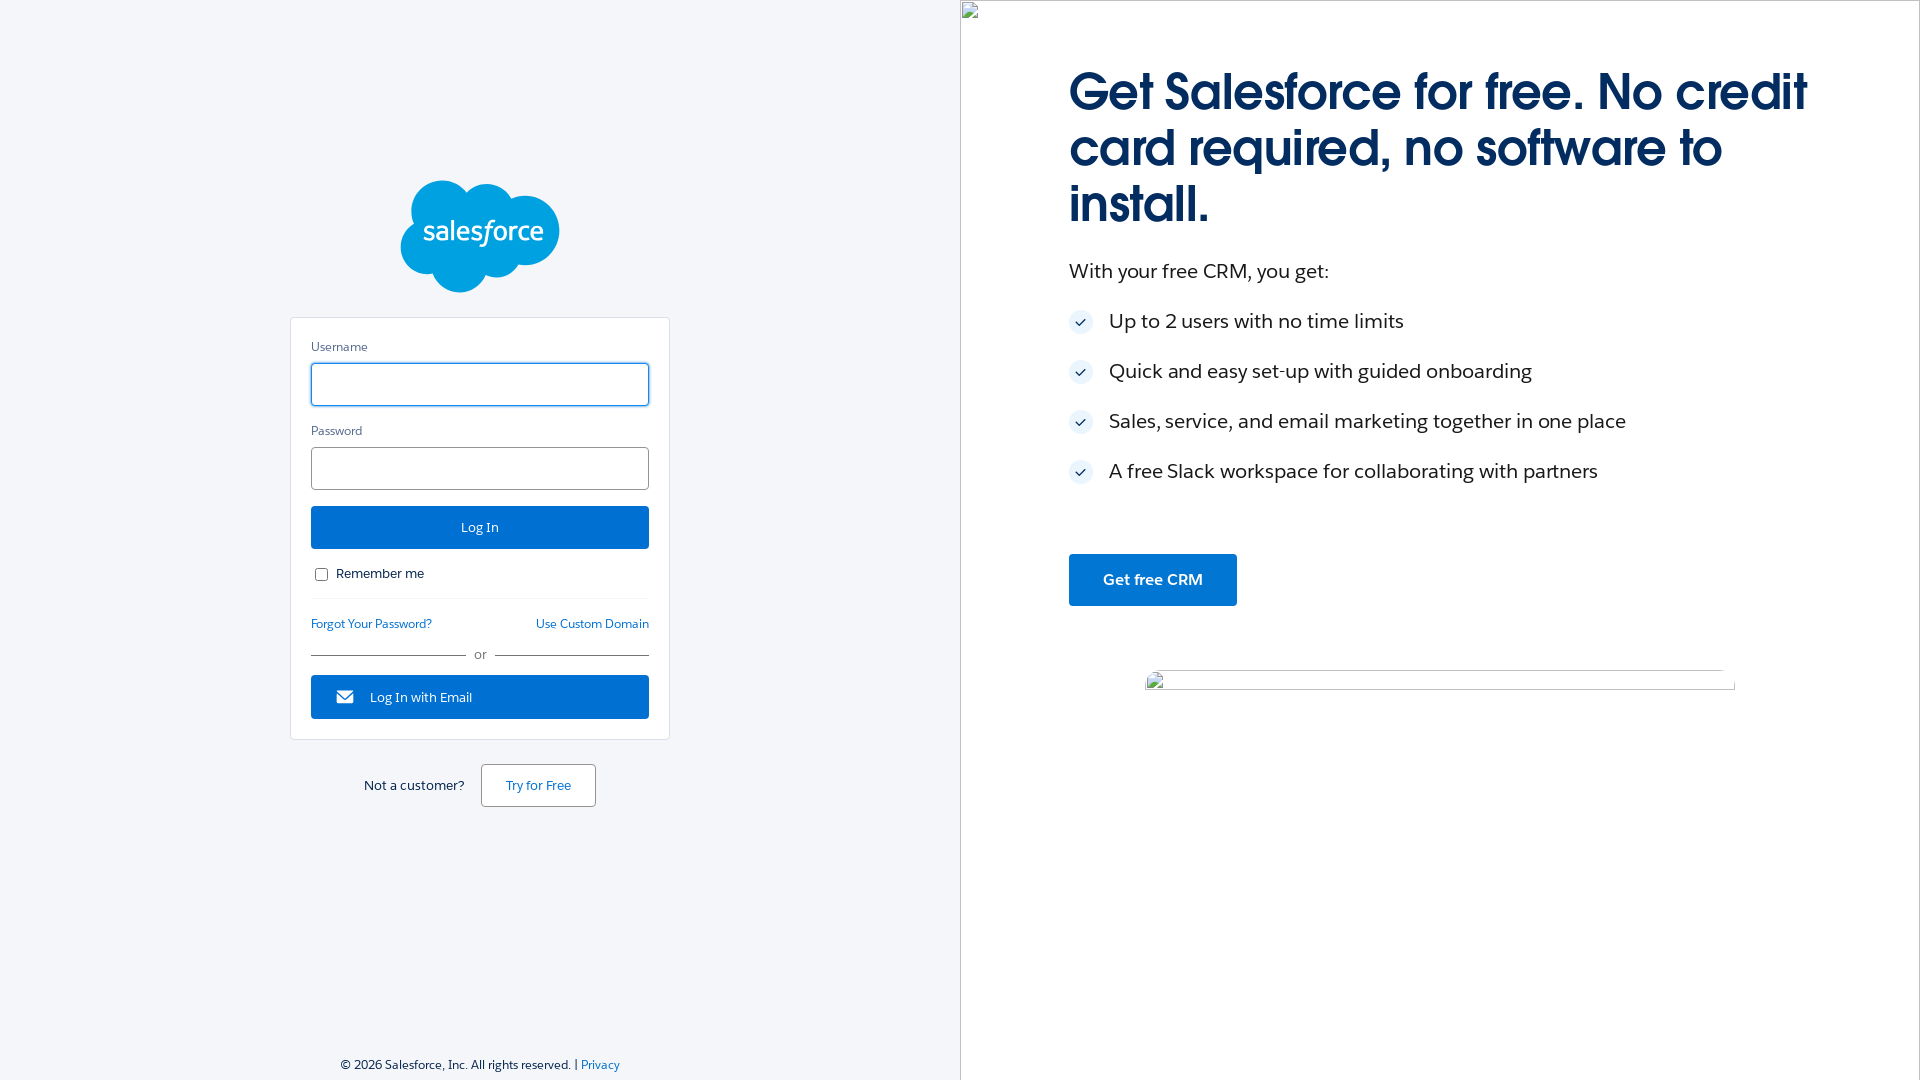

Salesforce login page loaded successfully
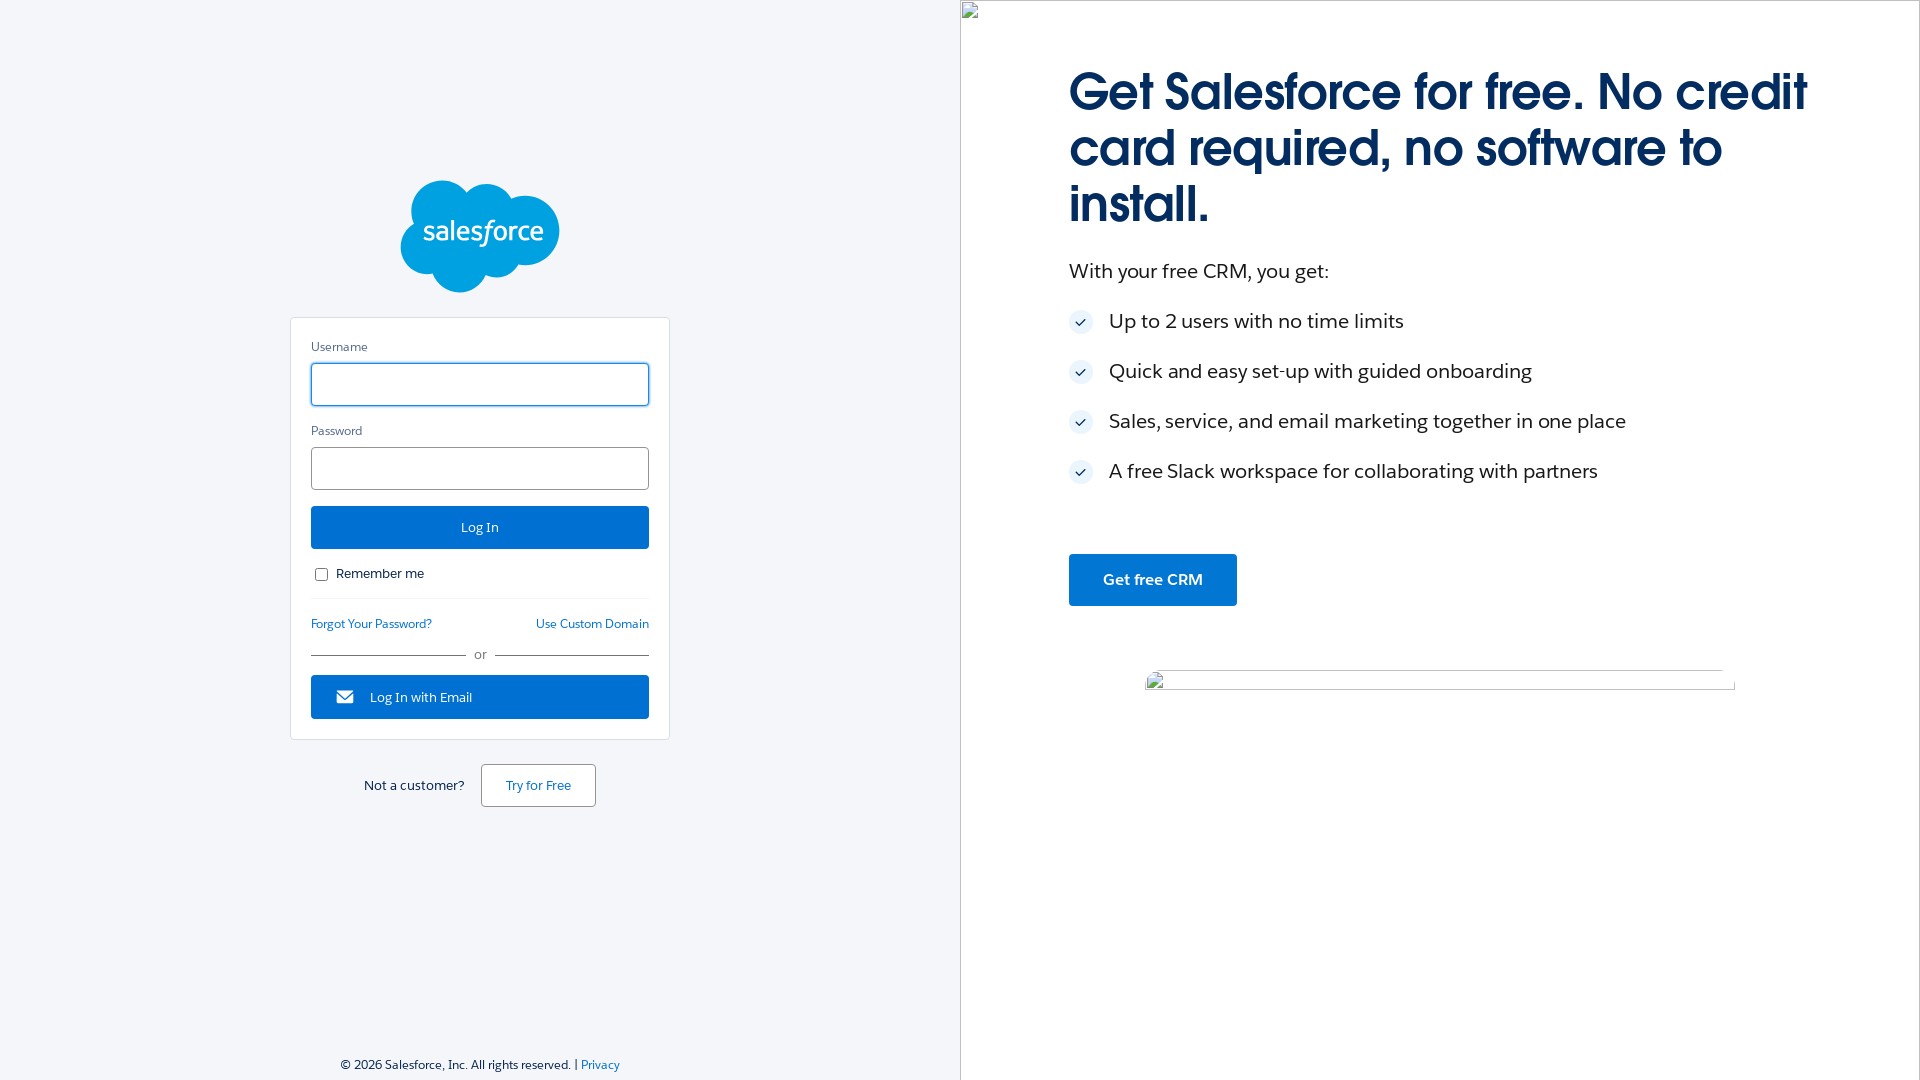

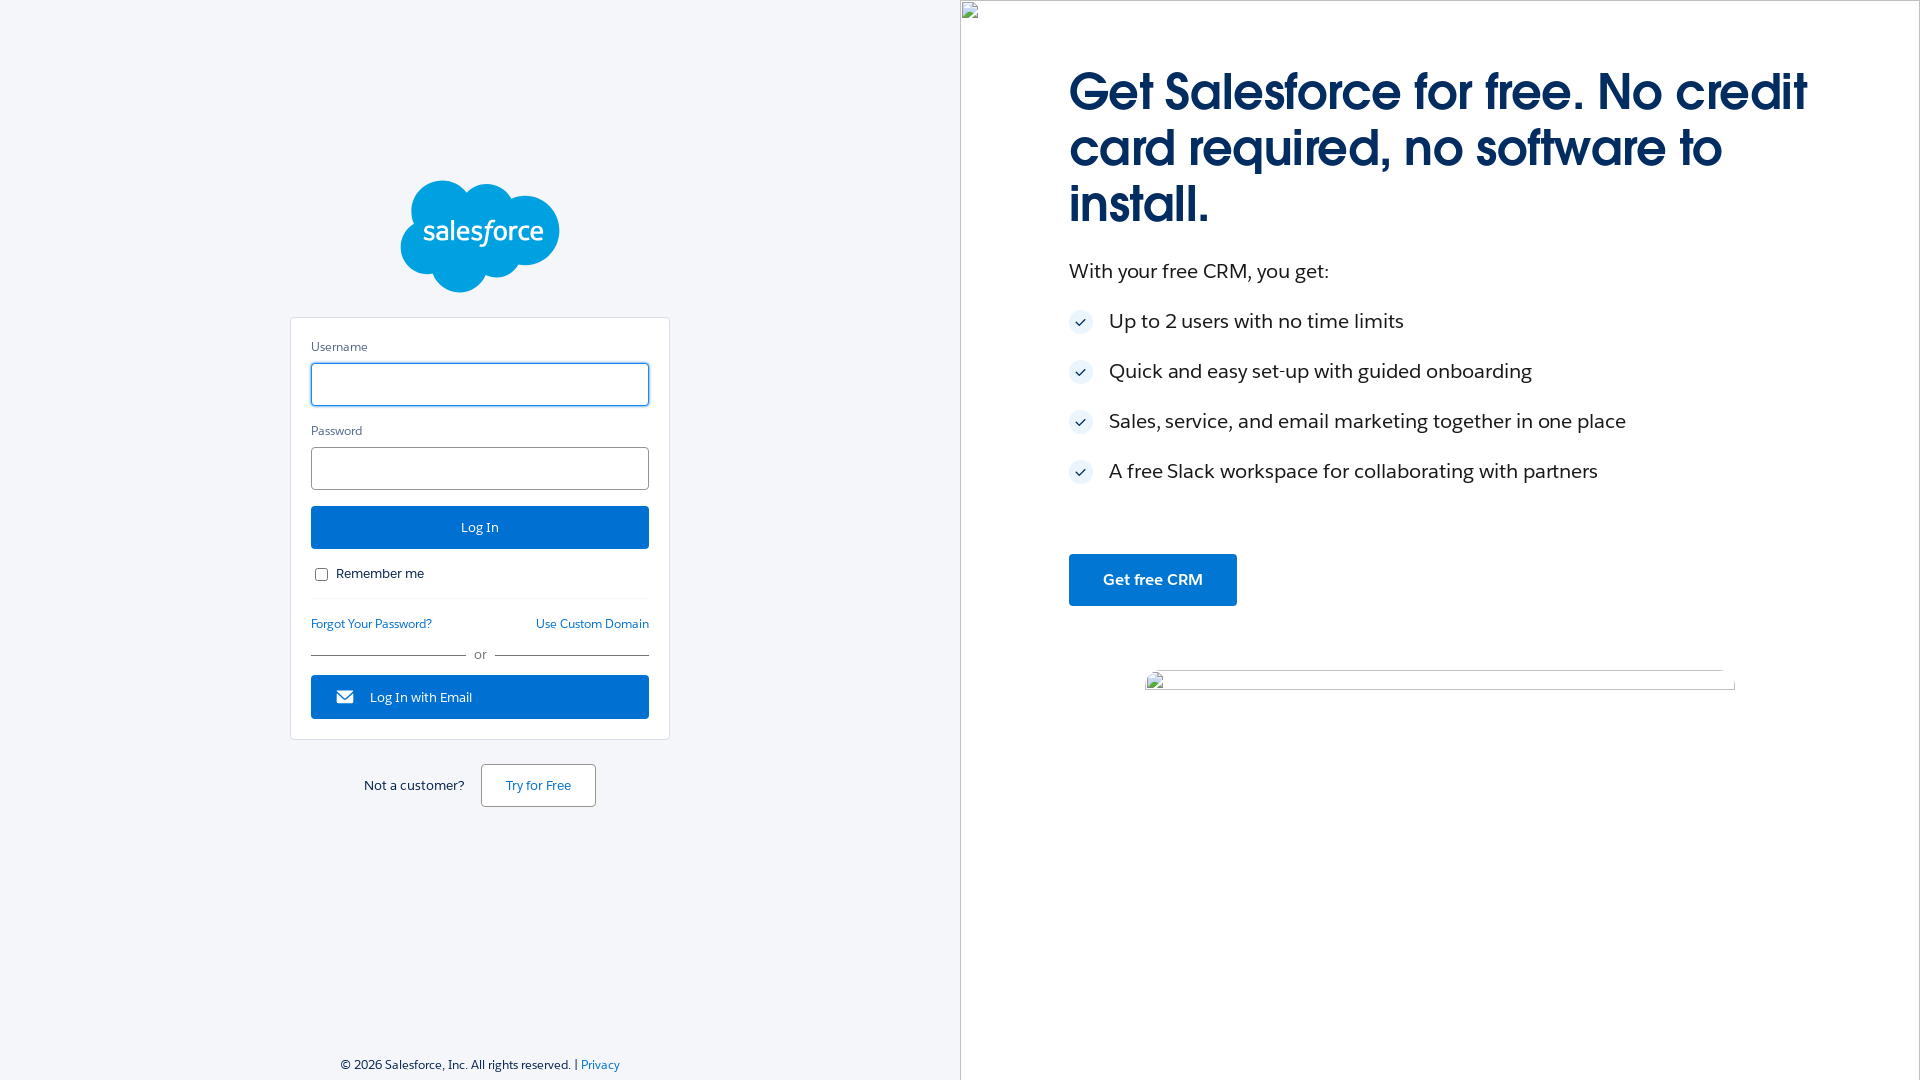